Navigates to Swarthmore College course catalog, clicks on the first department link, and verifies that course listings are displayed.

Starting URL: https://catalog.swarthmore.edu/content.php?catoid=7&navoid=194

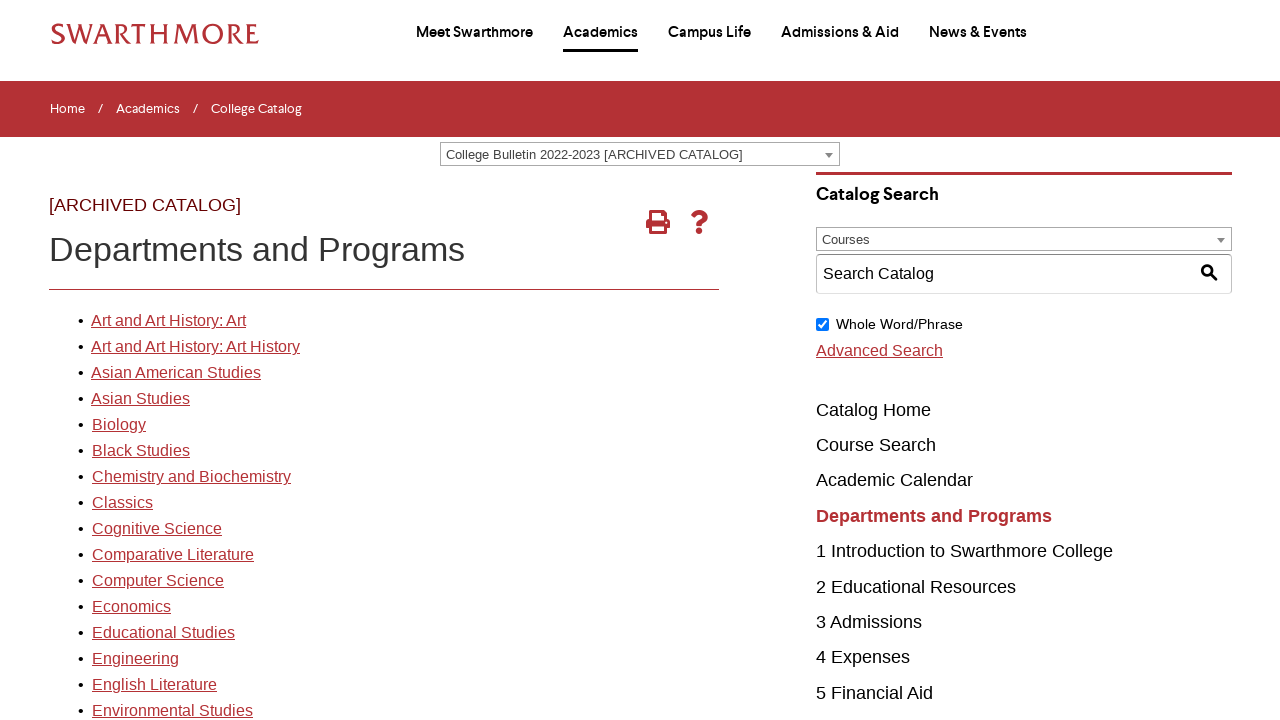

Waited for department list to load
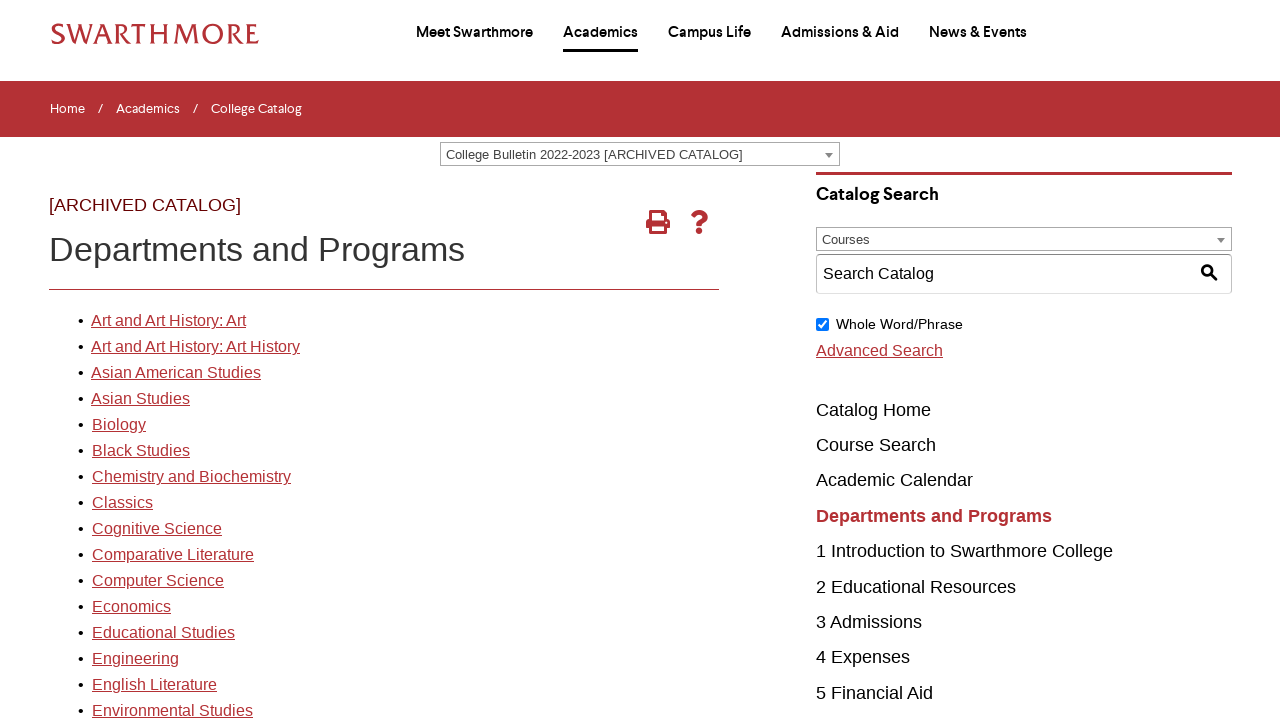

Clicked on the first department link at (168, 321) on xpath=//*[@id="gateway-page"]/body/table/tbody/tr[3]/td[1]/table/tbody/tr[2]/td[
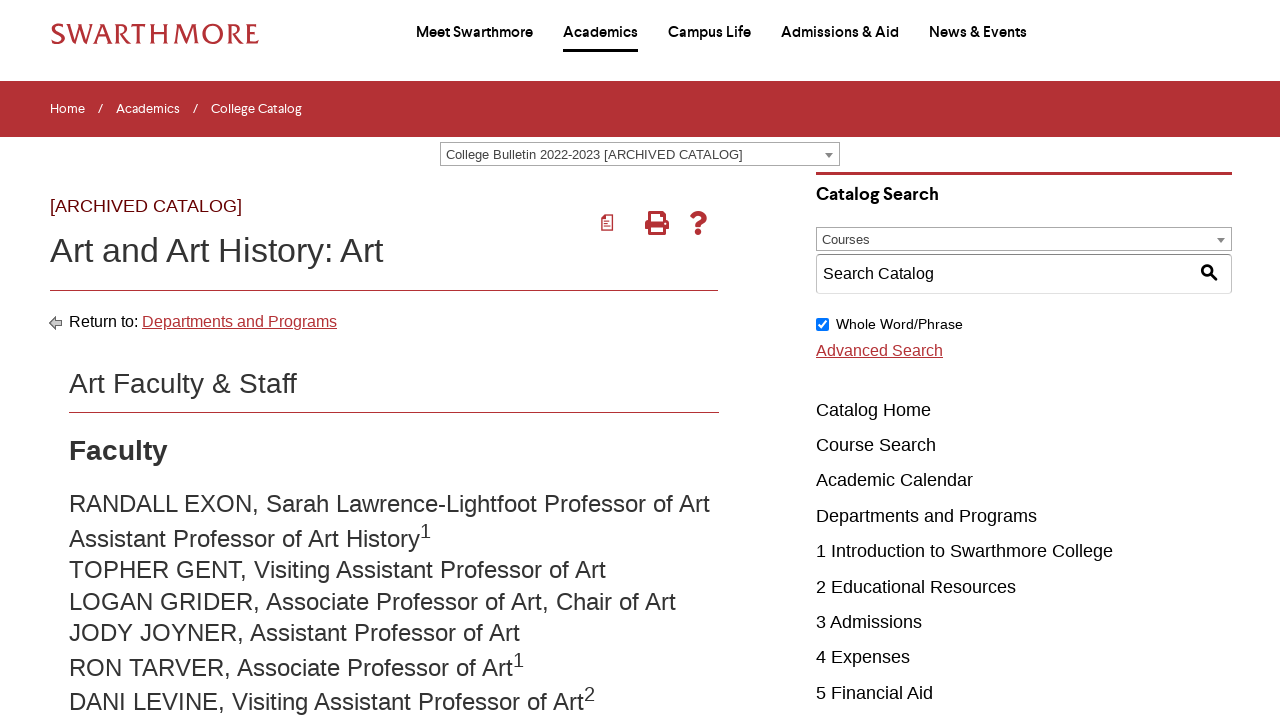

Course listings loaded on the department page
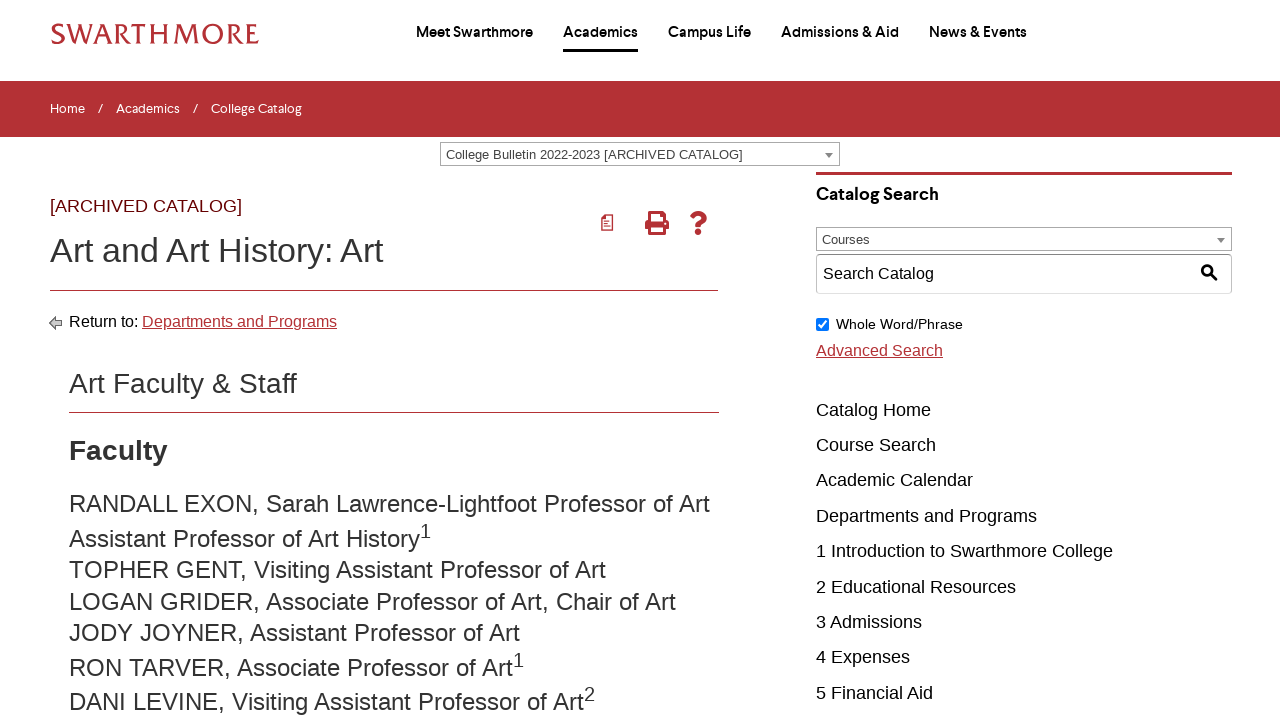

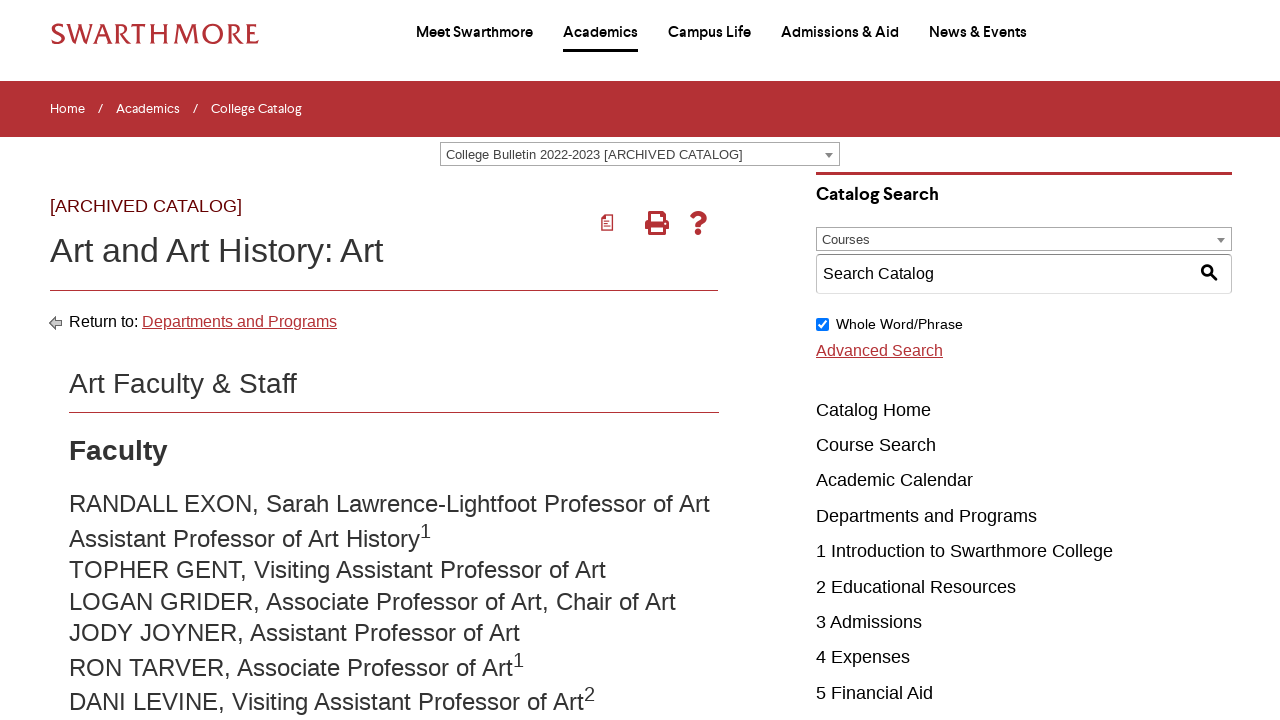